Tests Last Name field validation with mixed case, numbers, and spaces length 49

Starting URL: https://buggy.justtestit.org/register

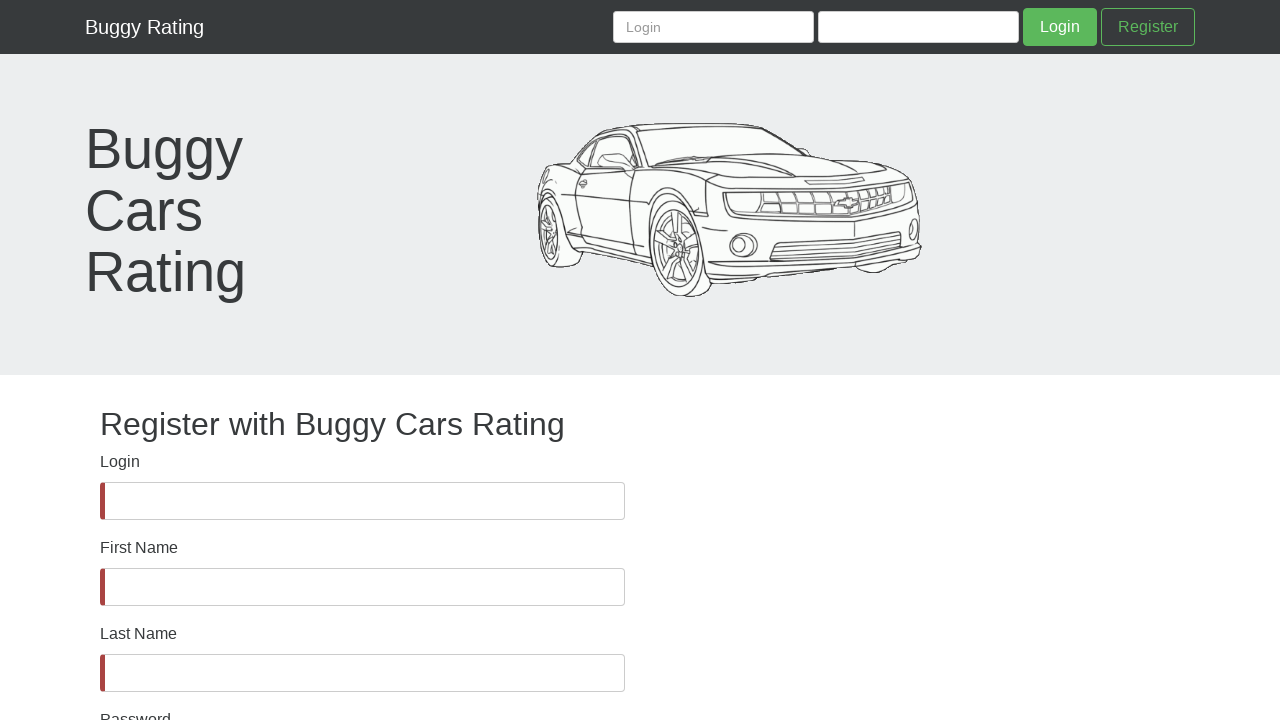

Waited for lastName field to become visible
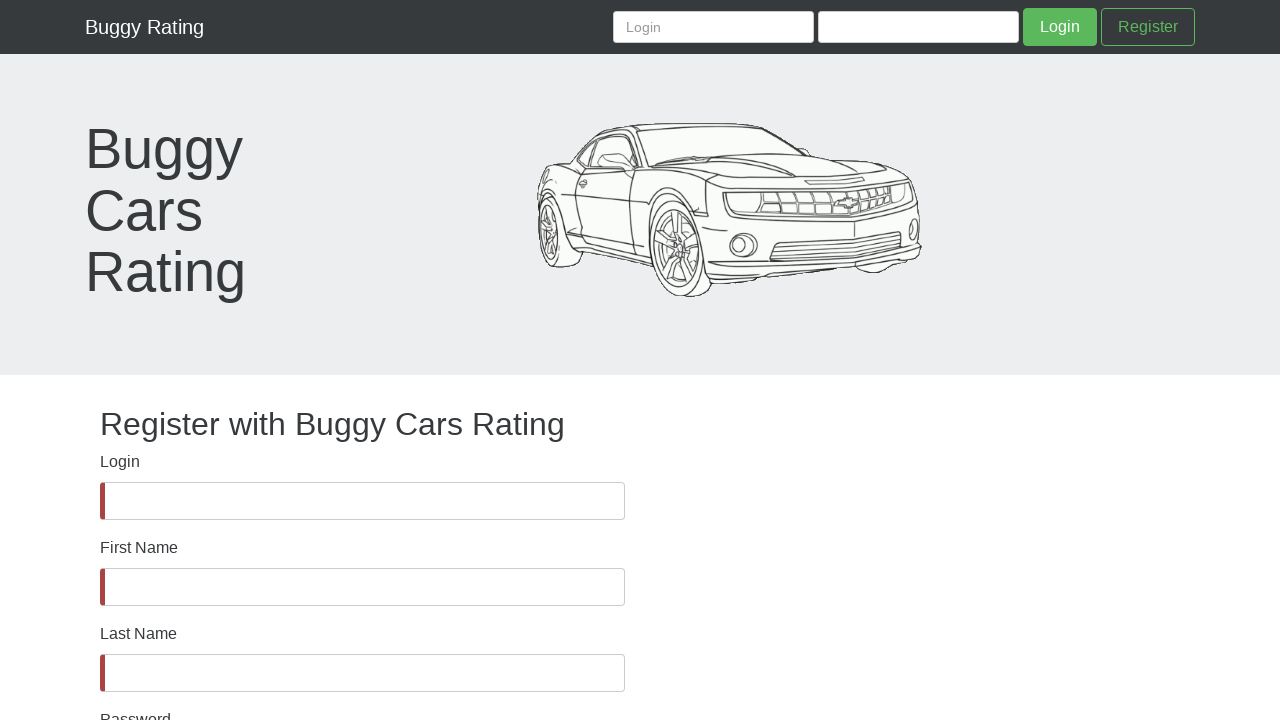

Filled lastName field with mixed case, numbers, and spaces (length 49) on #lastName
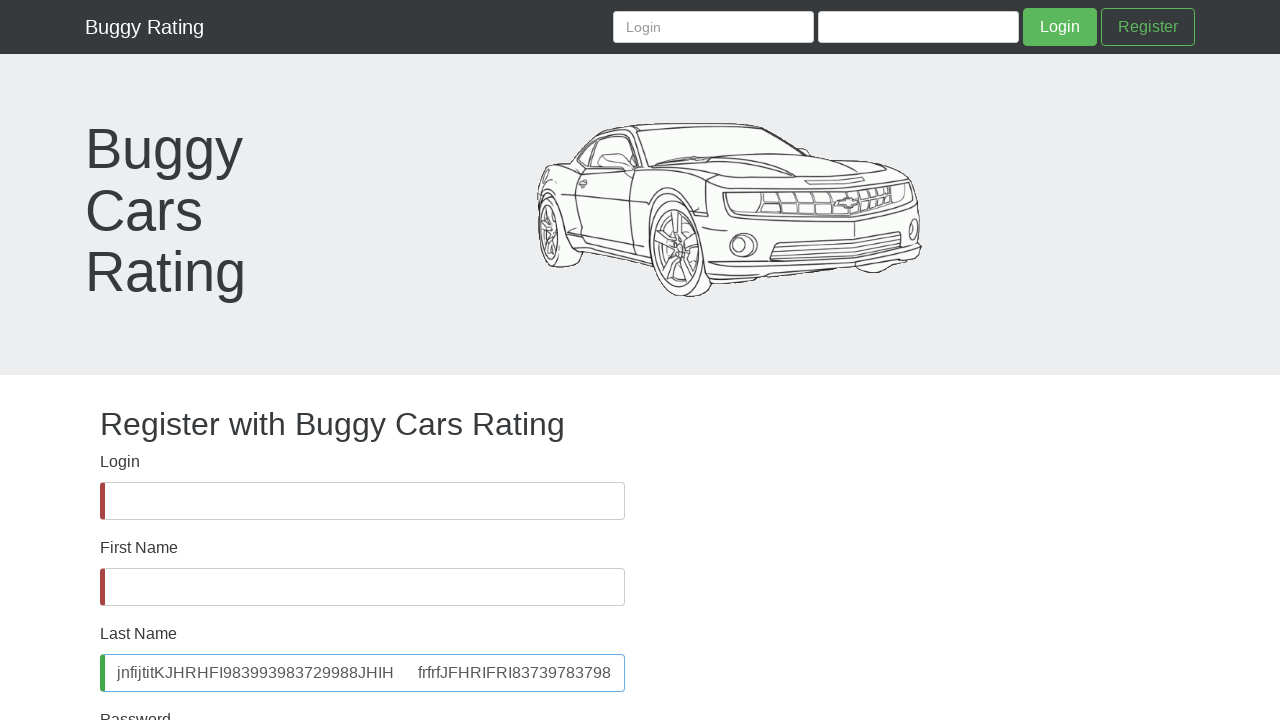

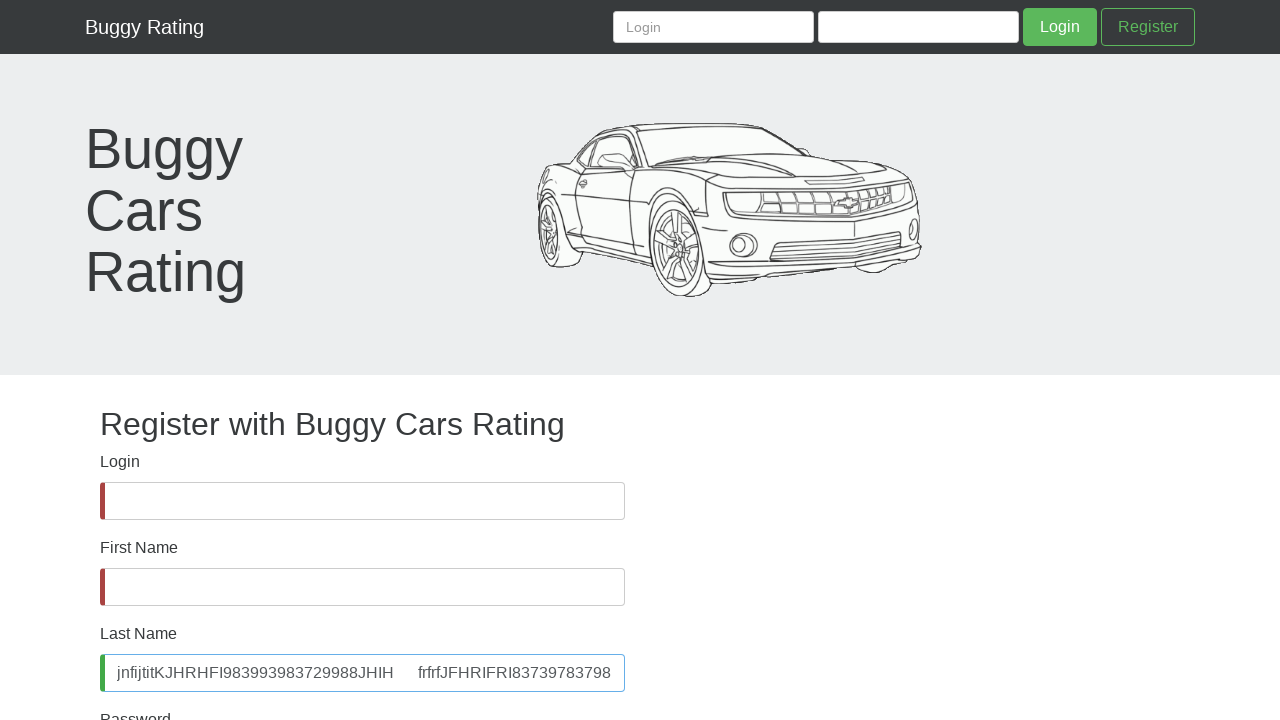